Opens the Flipkart homepage and verifies the page loads successfully

Starting URL: https://www.flipkart.com/

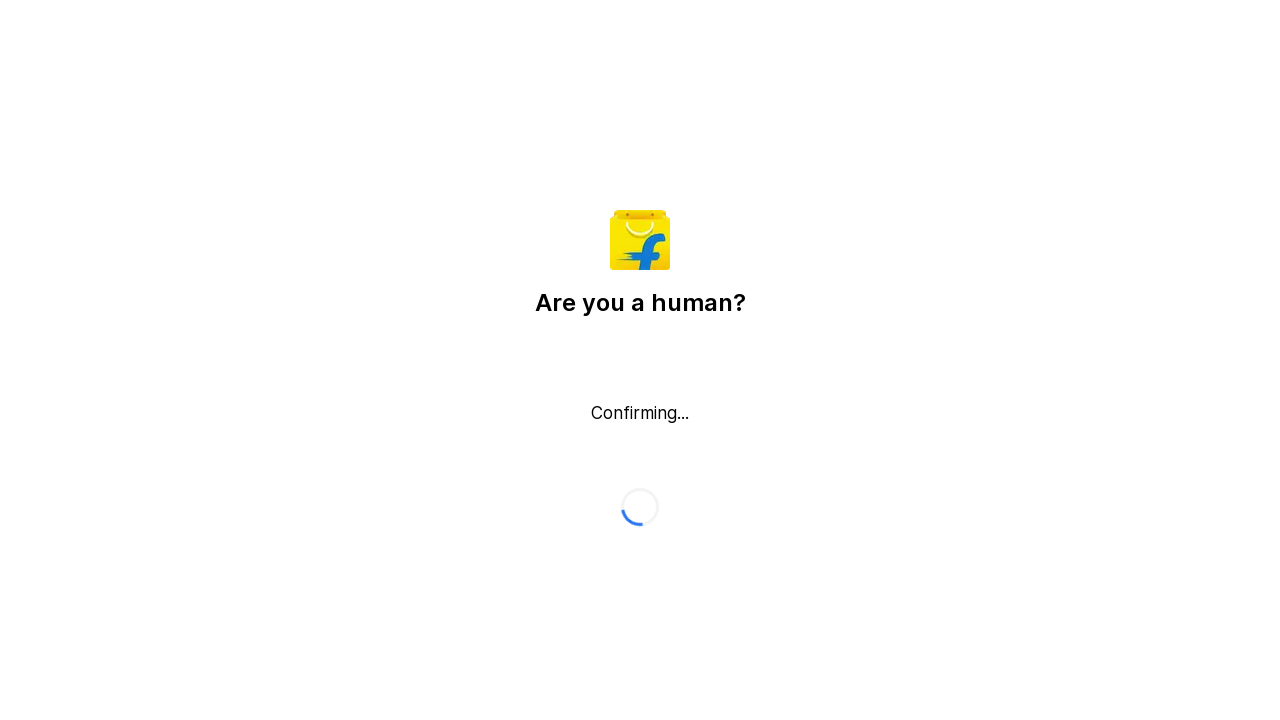

Flipkart homepage loaded successfully - DOM content parsed
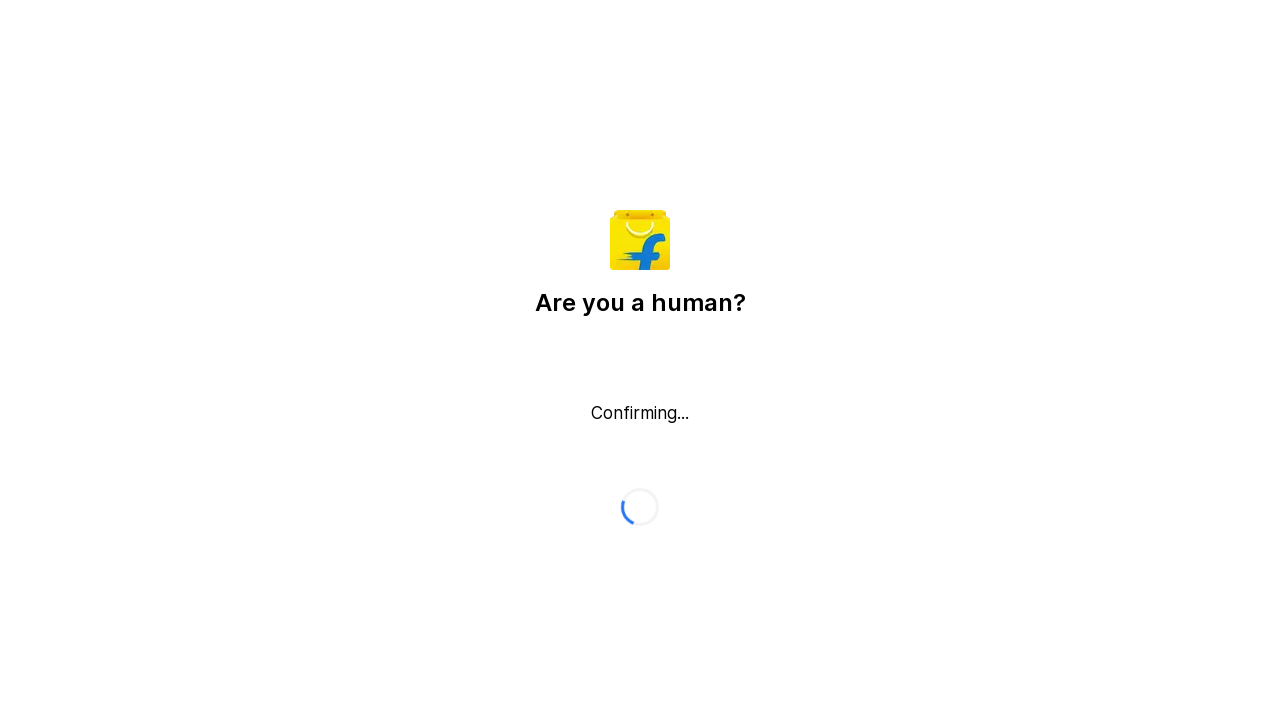

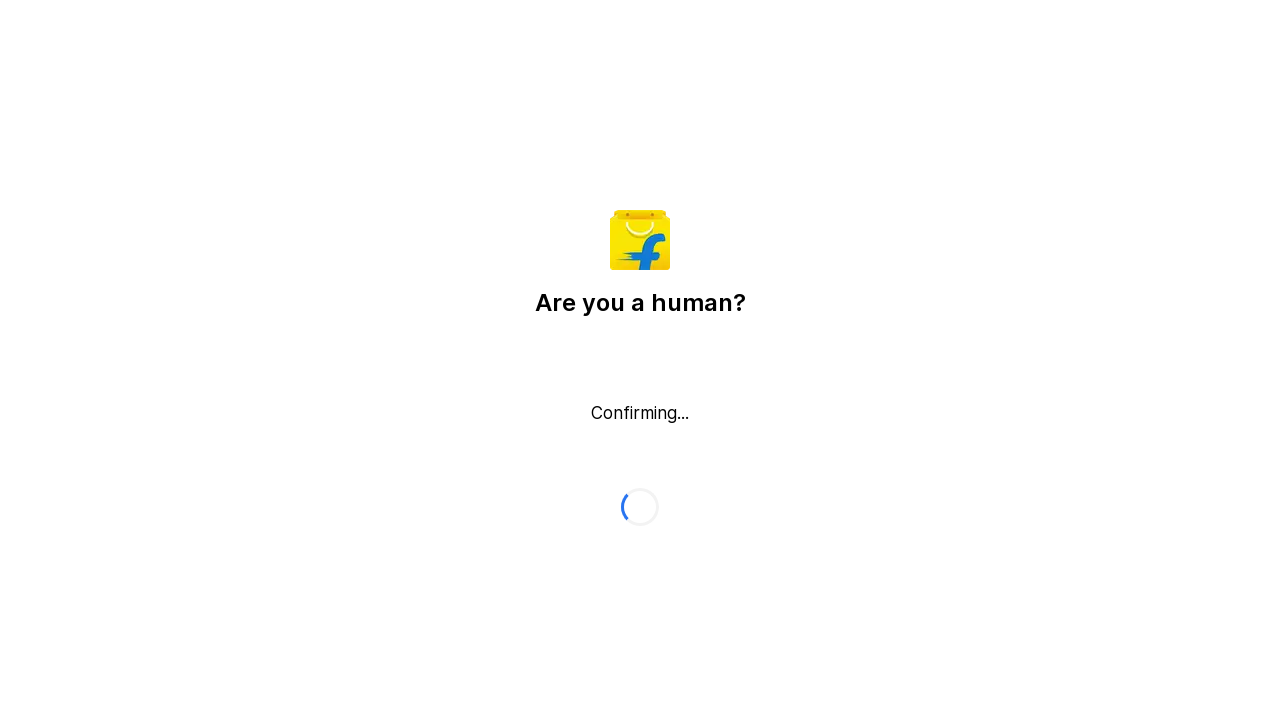